Navigates to Multiple Windows section and creates a new browser tab programmatically, navigates to Apple's website, then closes the tab.

Starting URL: https://techglobal-training.com/frontend

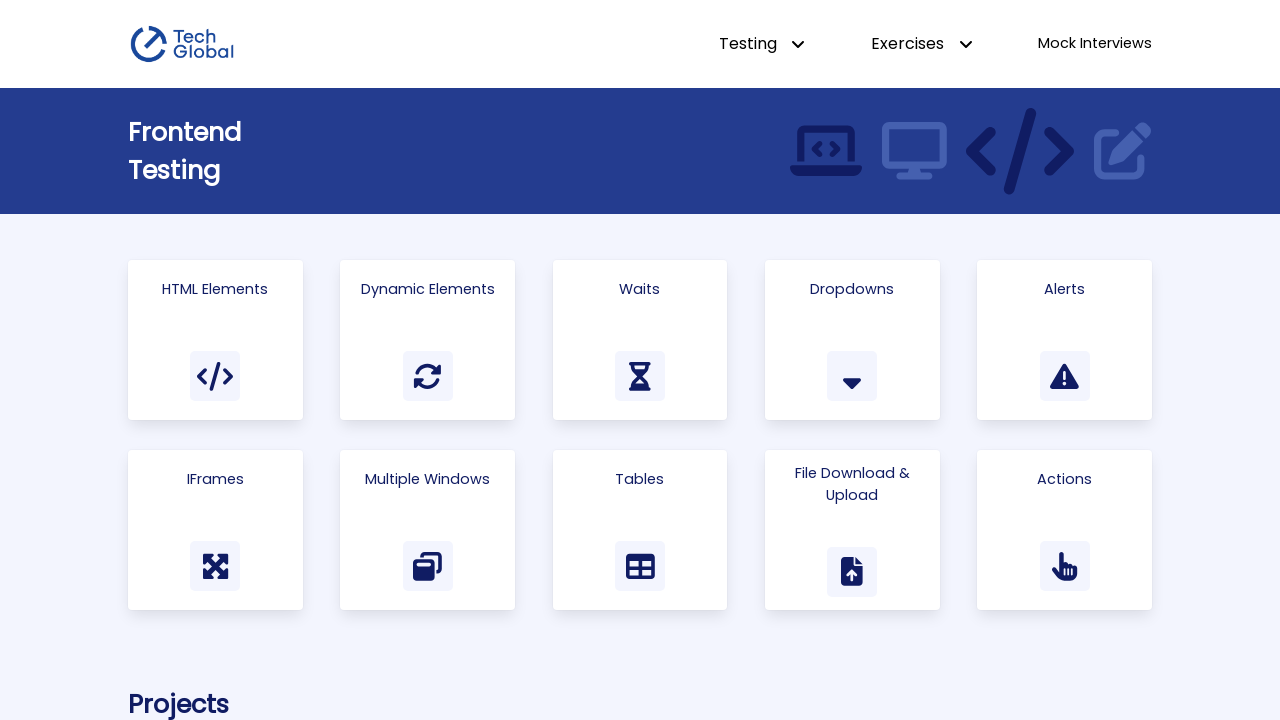

Clicked on 'Multiple Windows' link at (428, 530) on a:has-text('Multiple Windows')
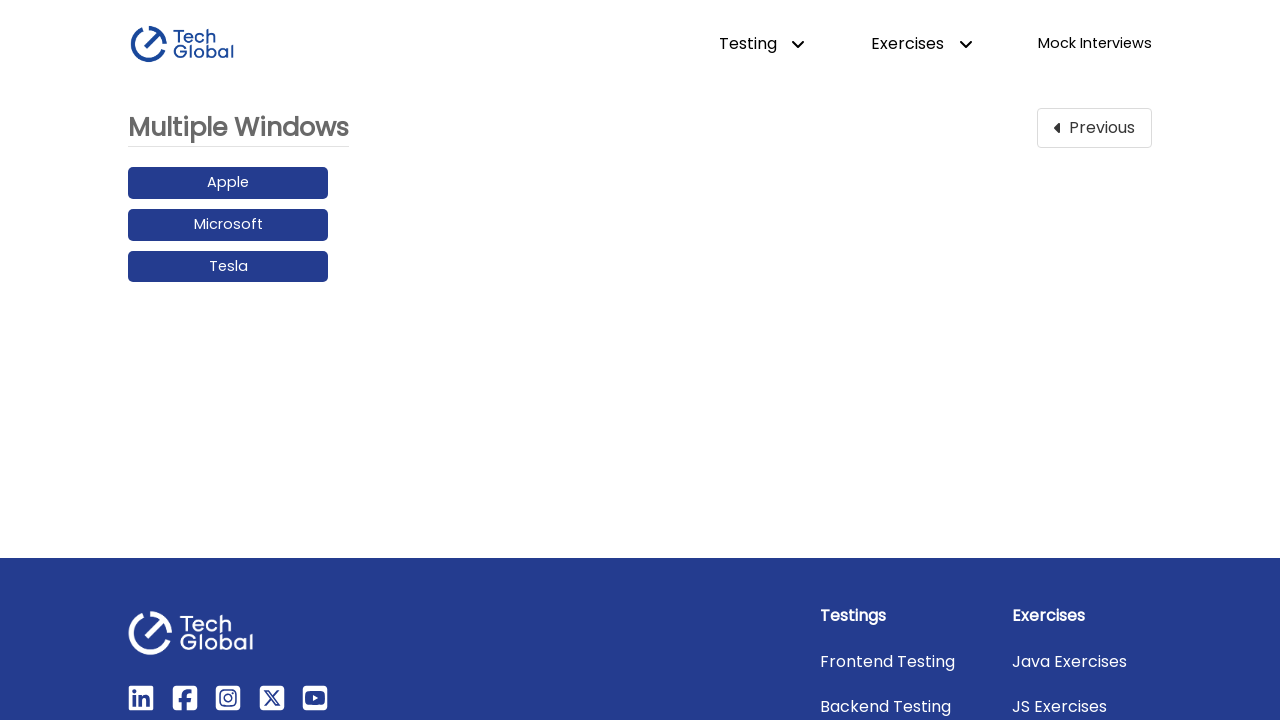

Created a new browser tab programmatically
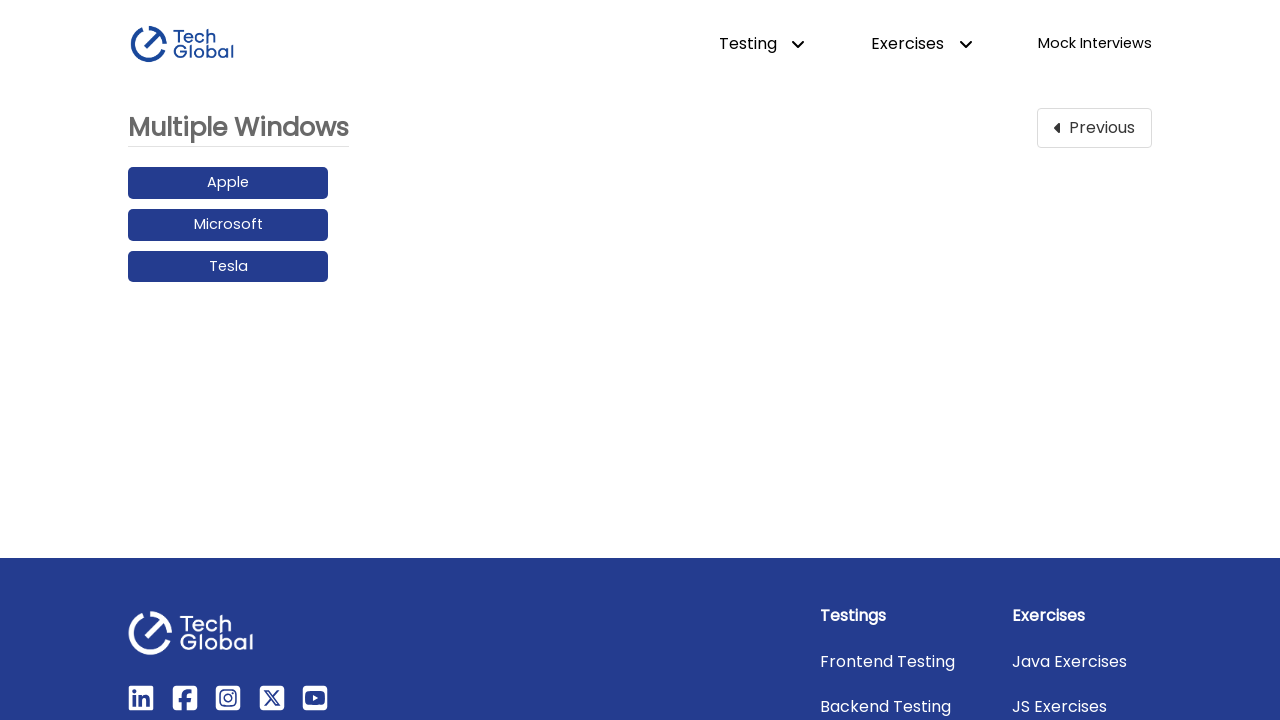

Navigated to Apple's website in the new tab
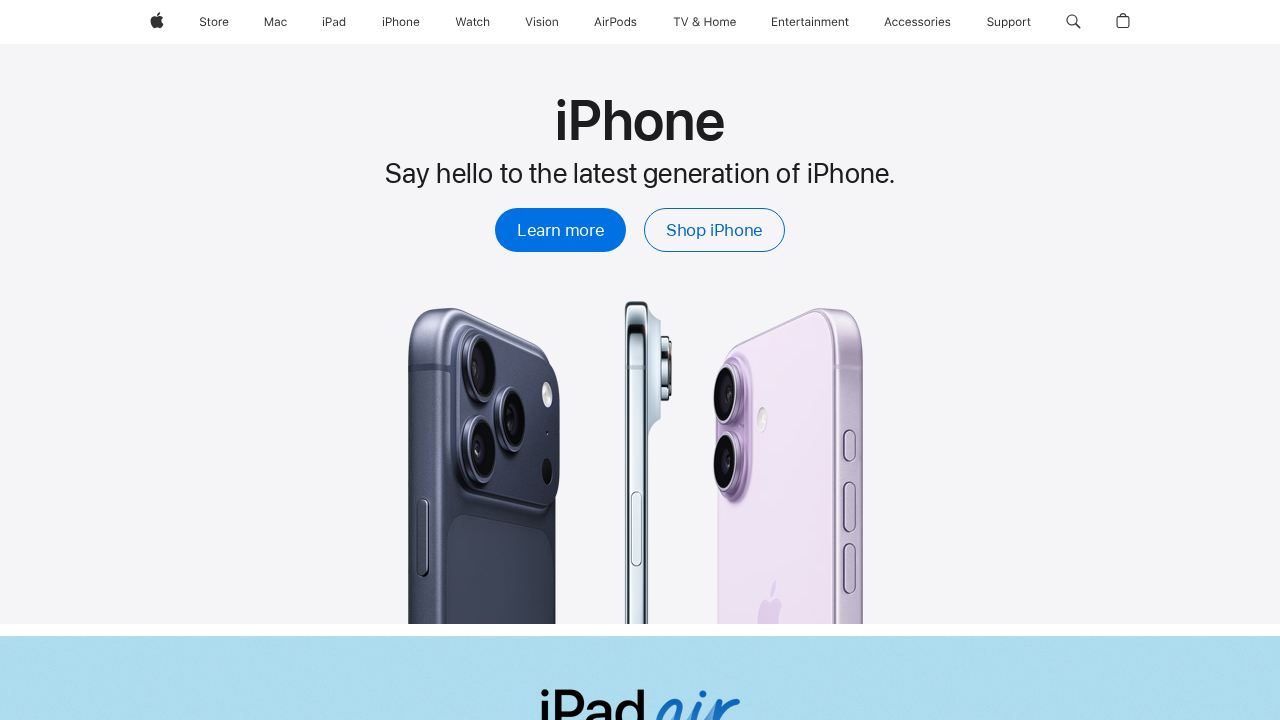

Closed the new tab
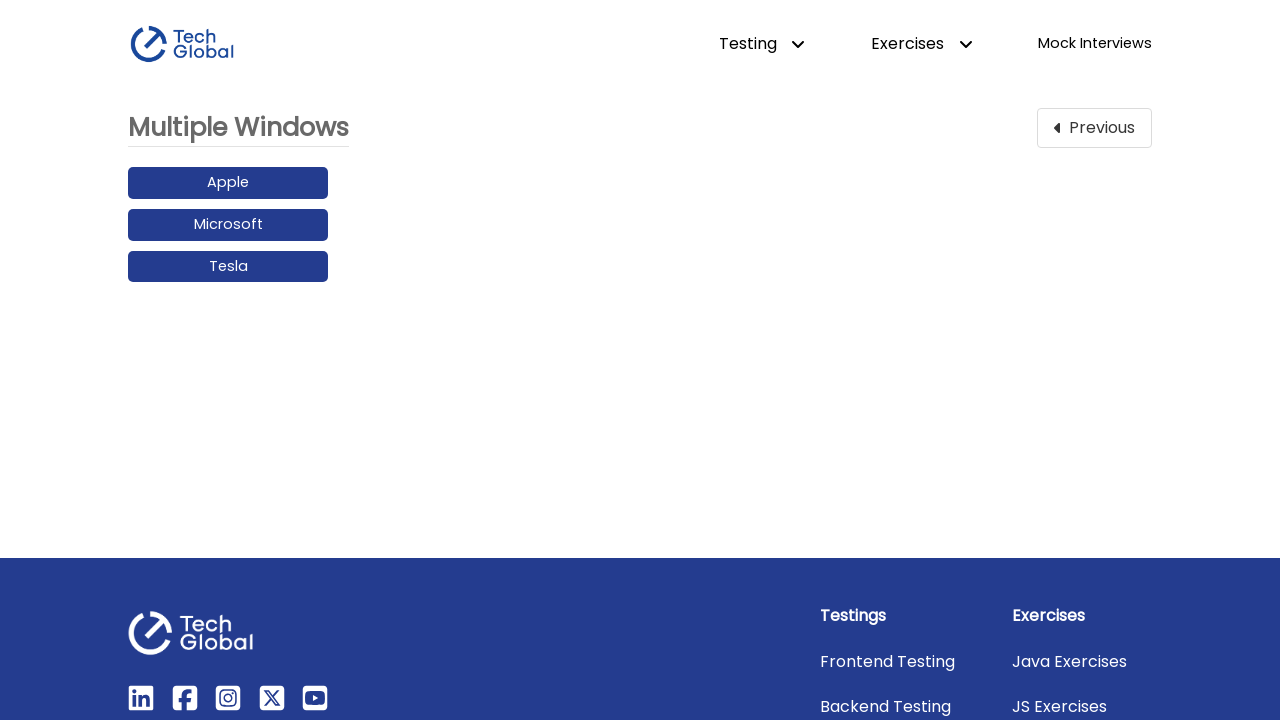

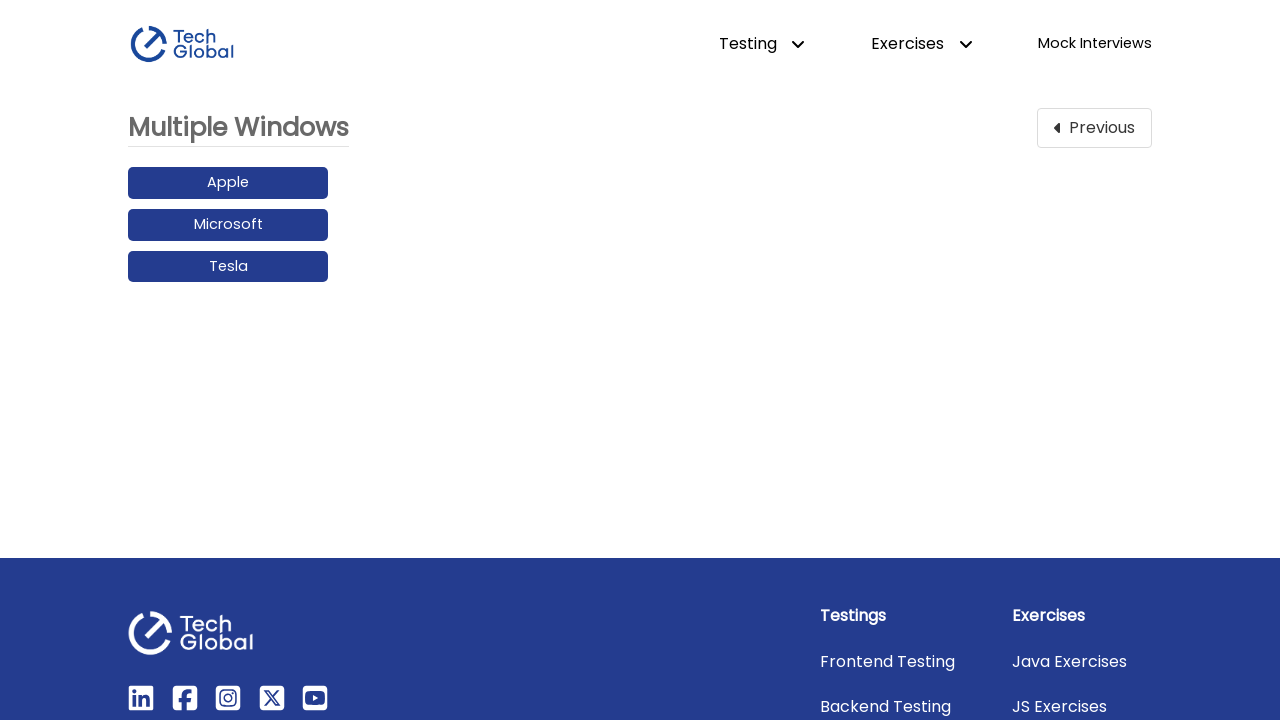